Tests navigation to Practice Questions page from Graph Representations page

Starting URL: https://dsportalapp.herokuapp.com/graph/graph-representations/

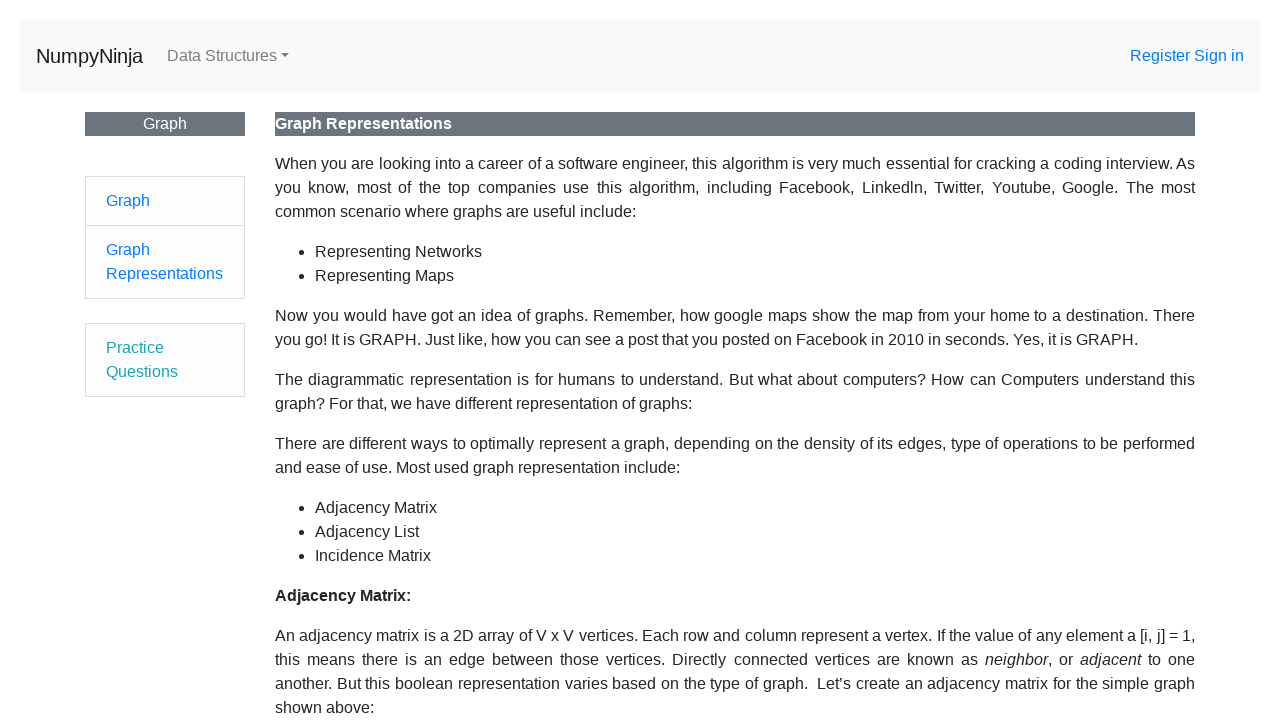

Clicked on Practice Questions link from Graph Representations page at (165, 360) on xpath=//a[text()='Practice Questions']
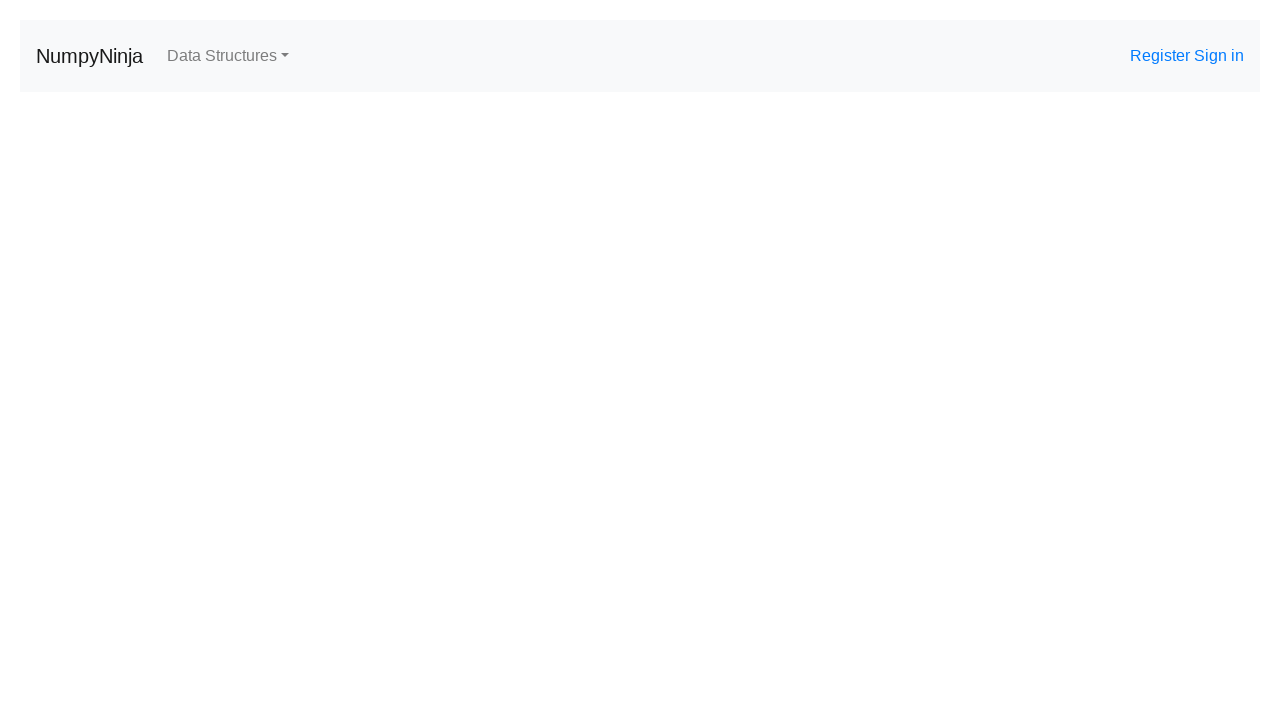

Verified navigation to Practice Questions page at /graph/practice
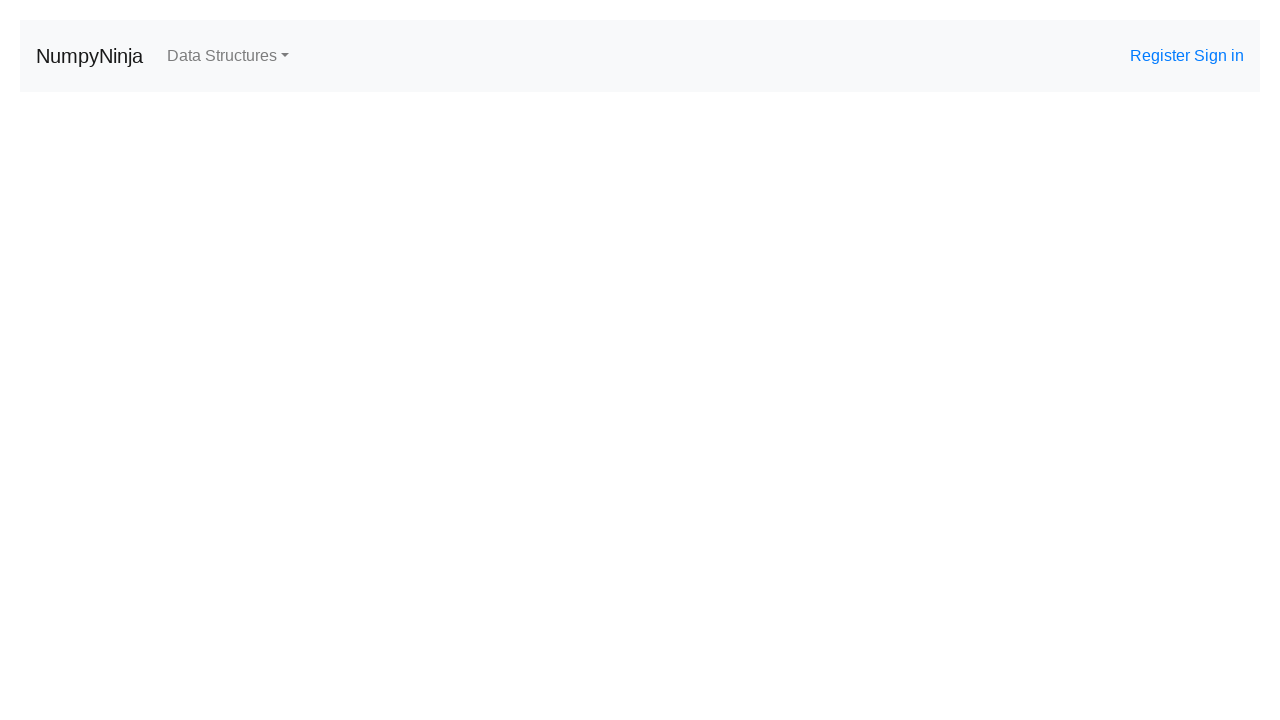

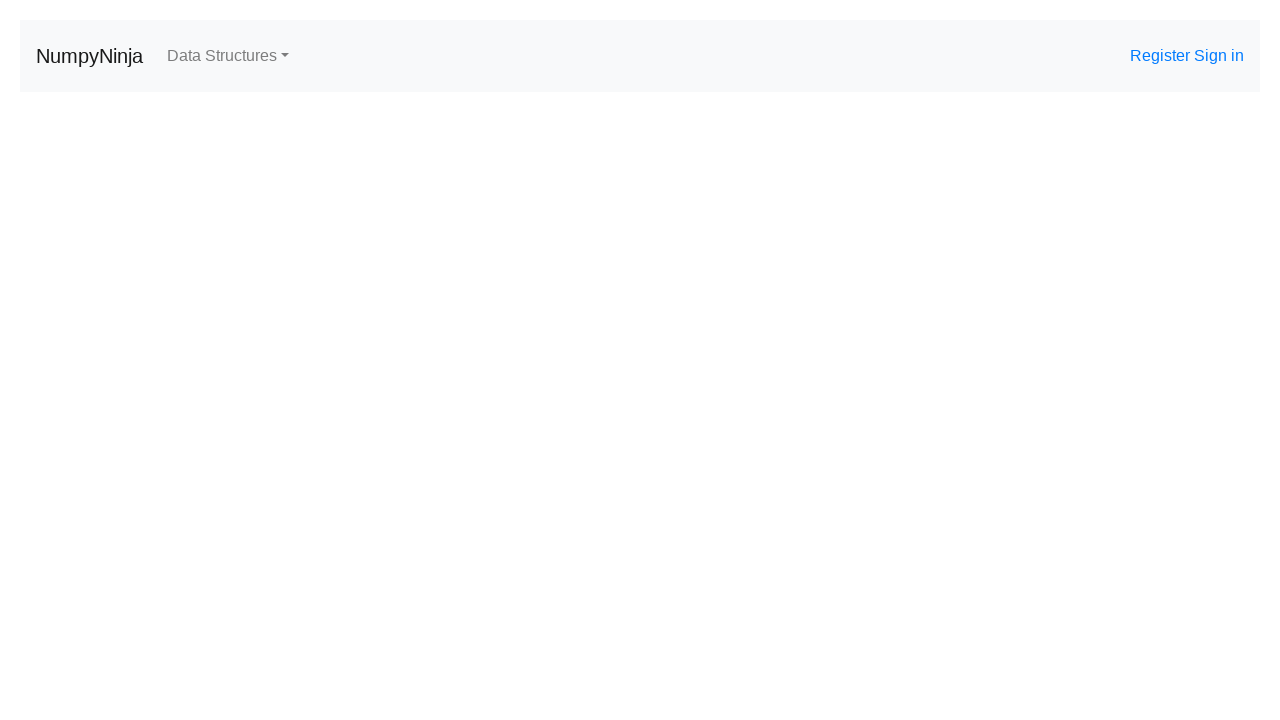